Tests Google Translate by navigating to the translation page with a text parameter and waiting for the translated result to appear

Starting URL: https://translate.google.co.il/?sl=auto&tl=en&text=Bonjour%20le%20monde

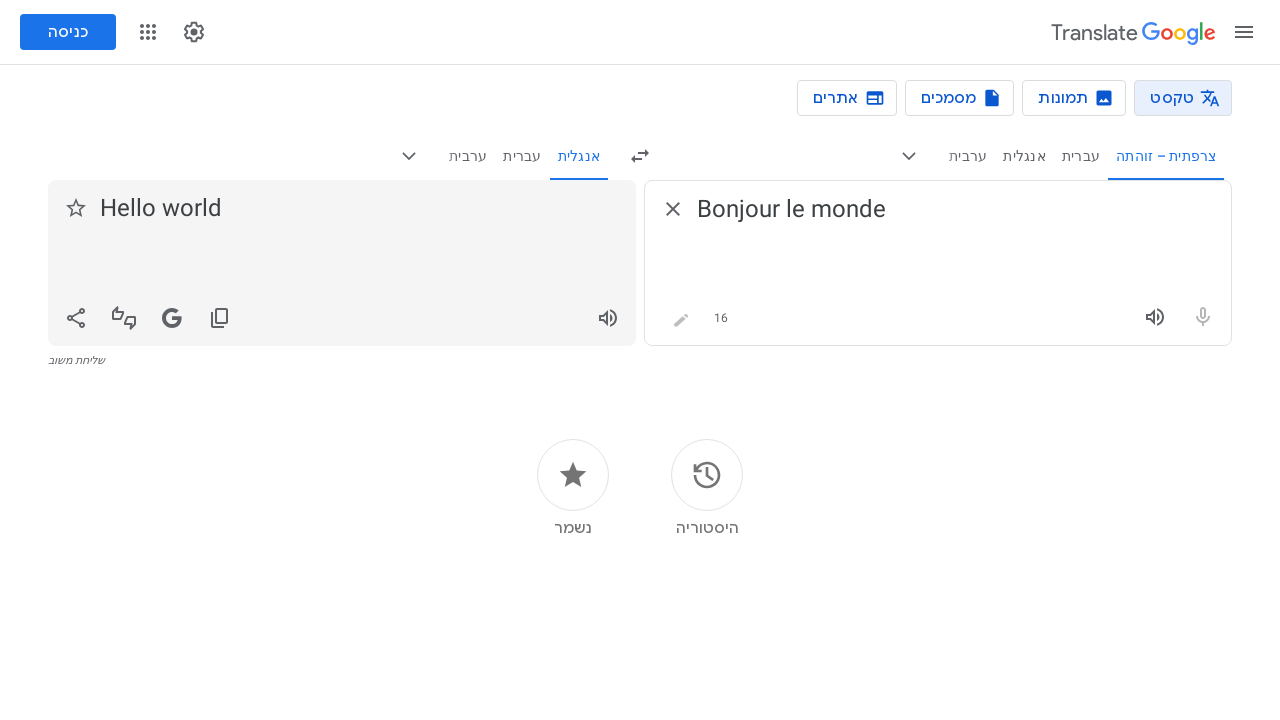

Navigated to Google Translate with French text 'Bonjour le monde' set for translation to English
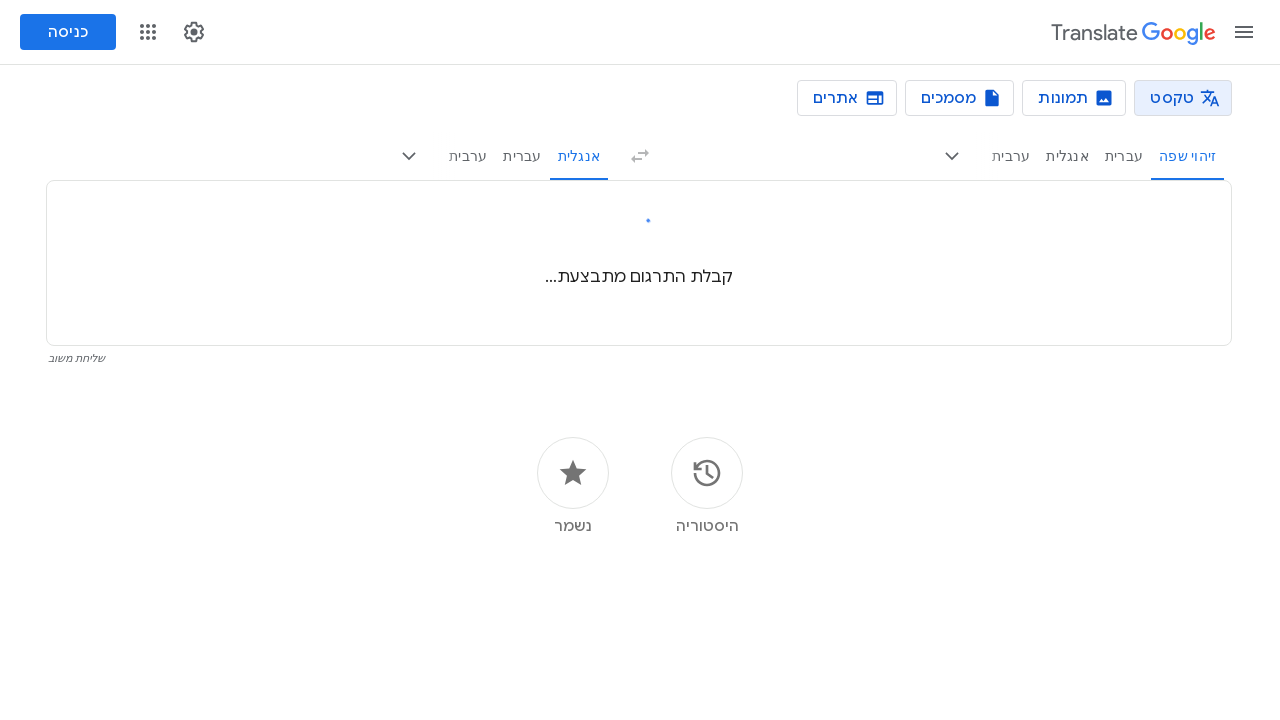

Waited for translated text to appear in the result container
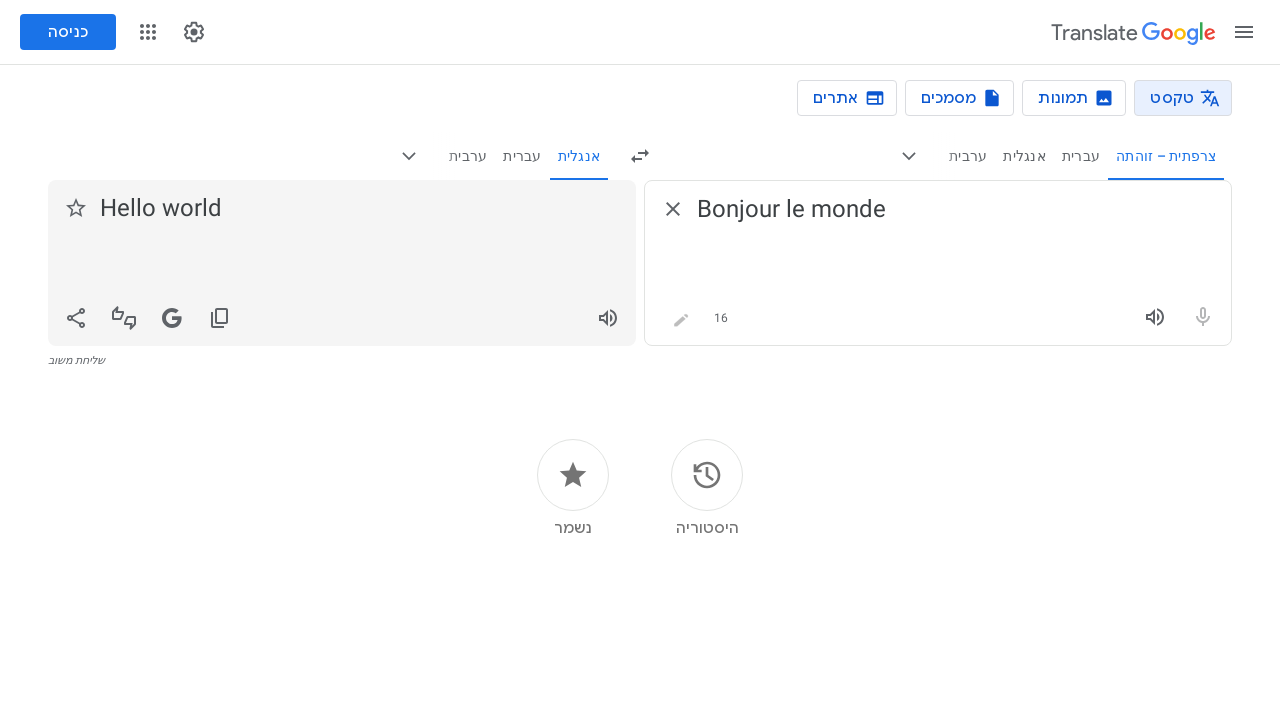

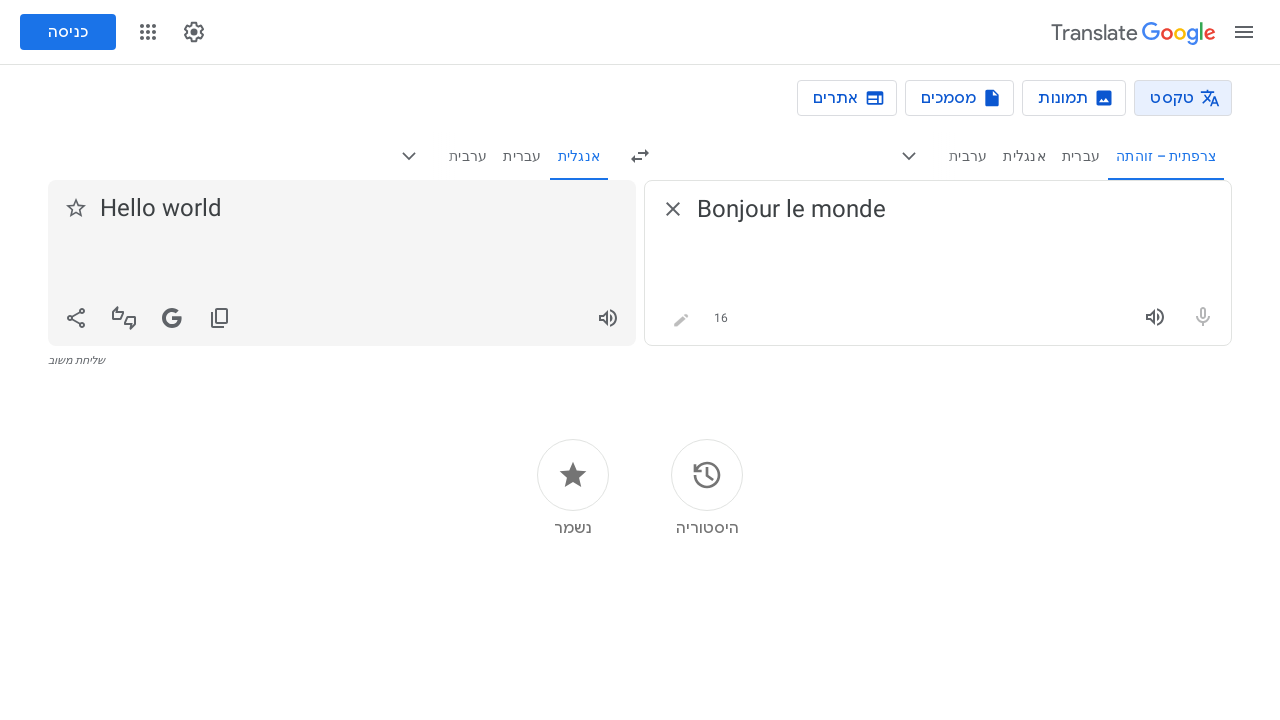